Tests confirm alert functionality by clicking the confirm alert button and dismissing the alert dialog

Starting URL: http://automation-practice.emilos.pl/alerts.php

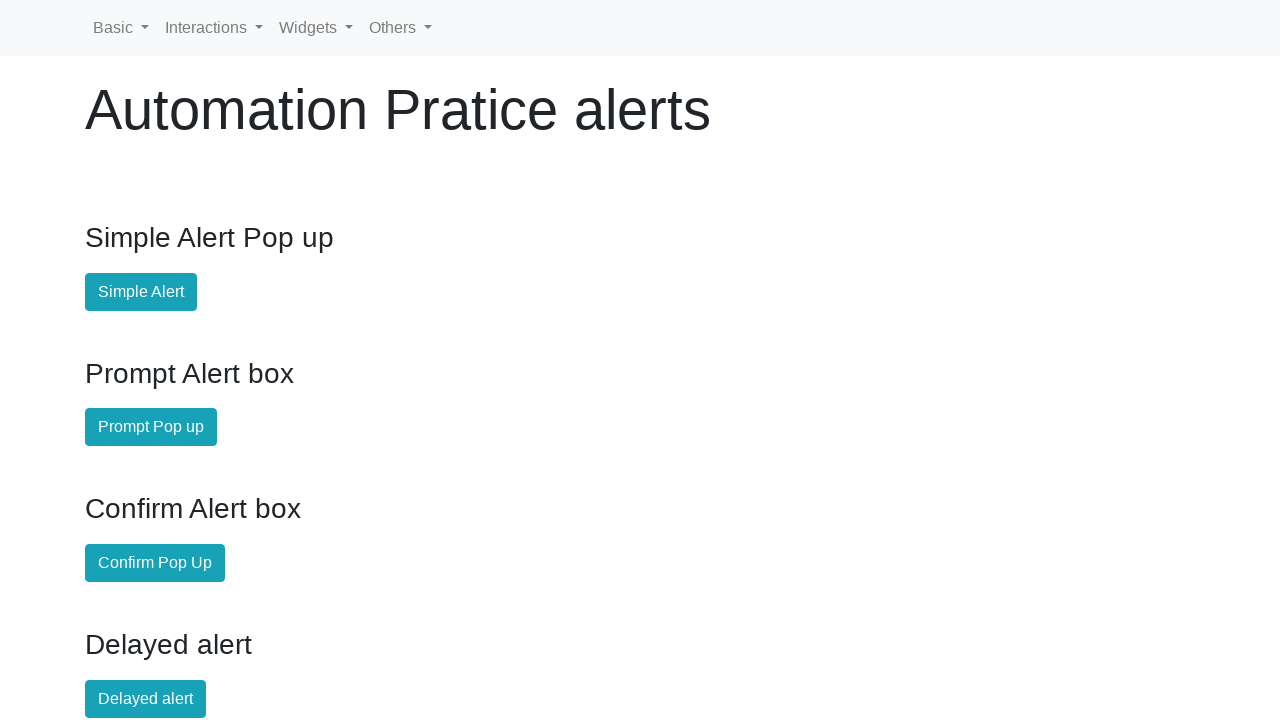

Clicked the confirm alert button at (155, 563) on #confirm-alert
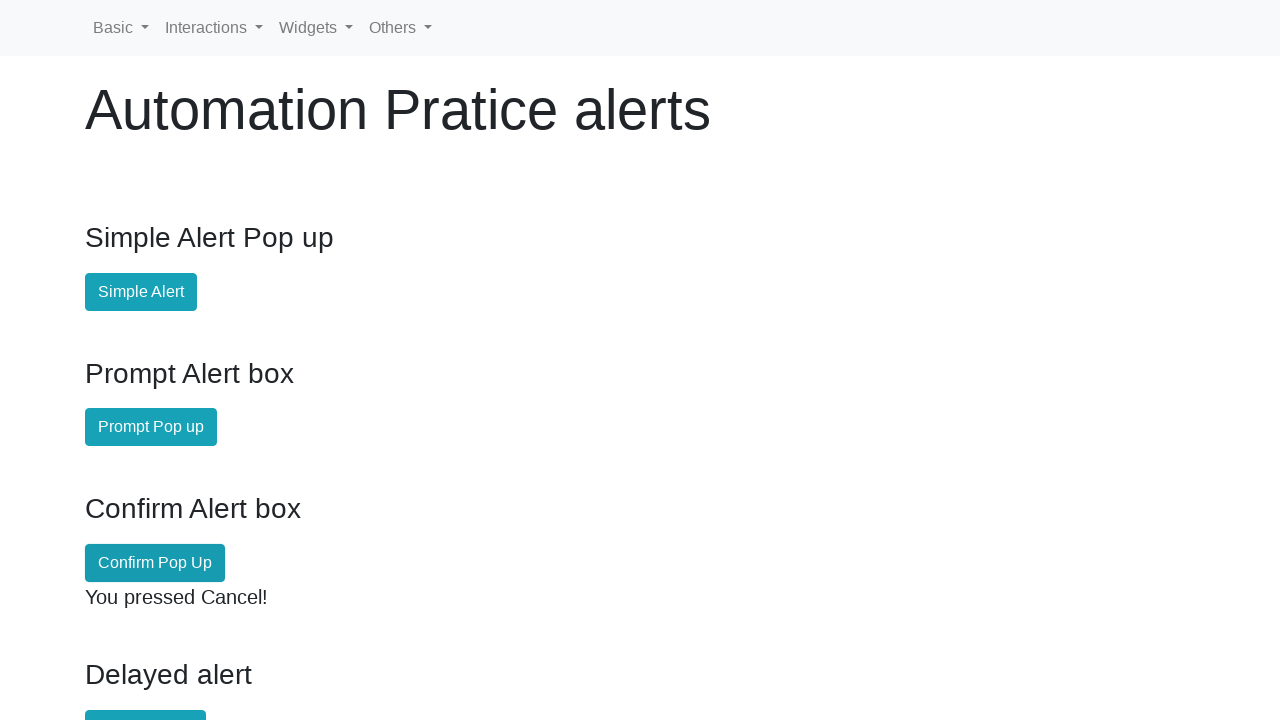

Set up dialog handler to dismiss alerts
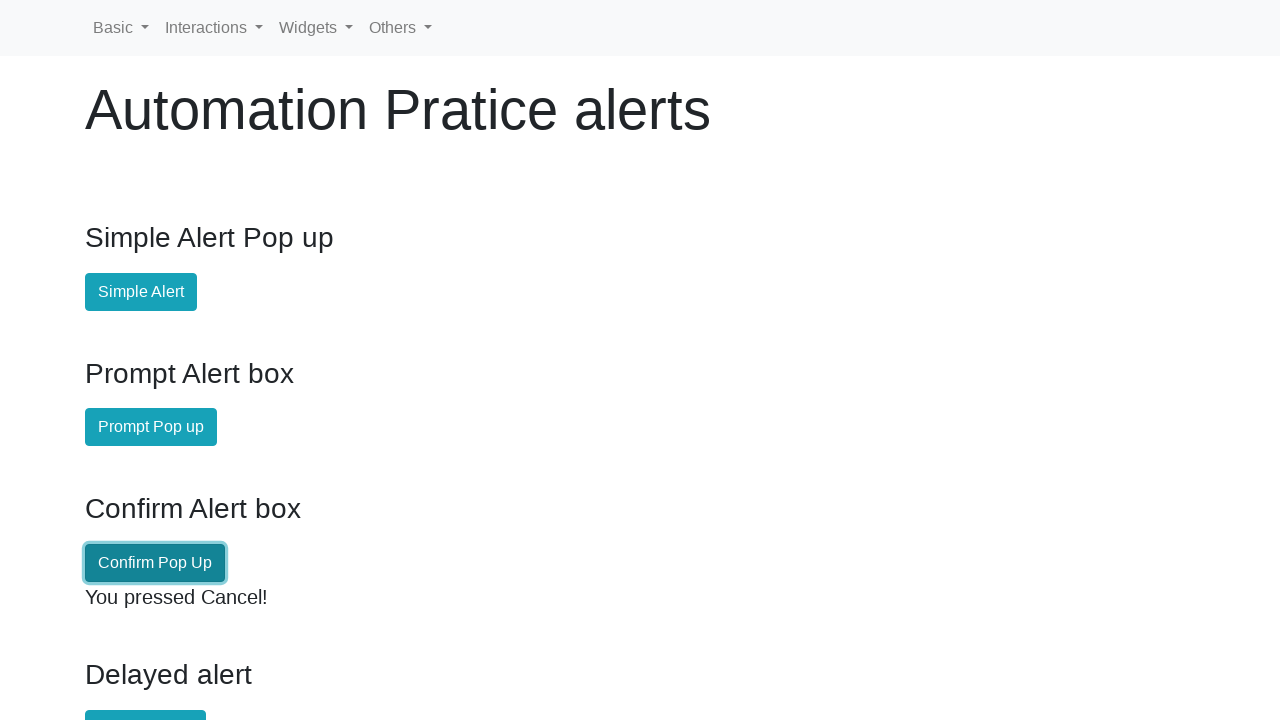

Clicked the confirm alert button again to trigger dialog dismissal at (155, 563) on #confirm-alert
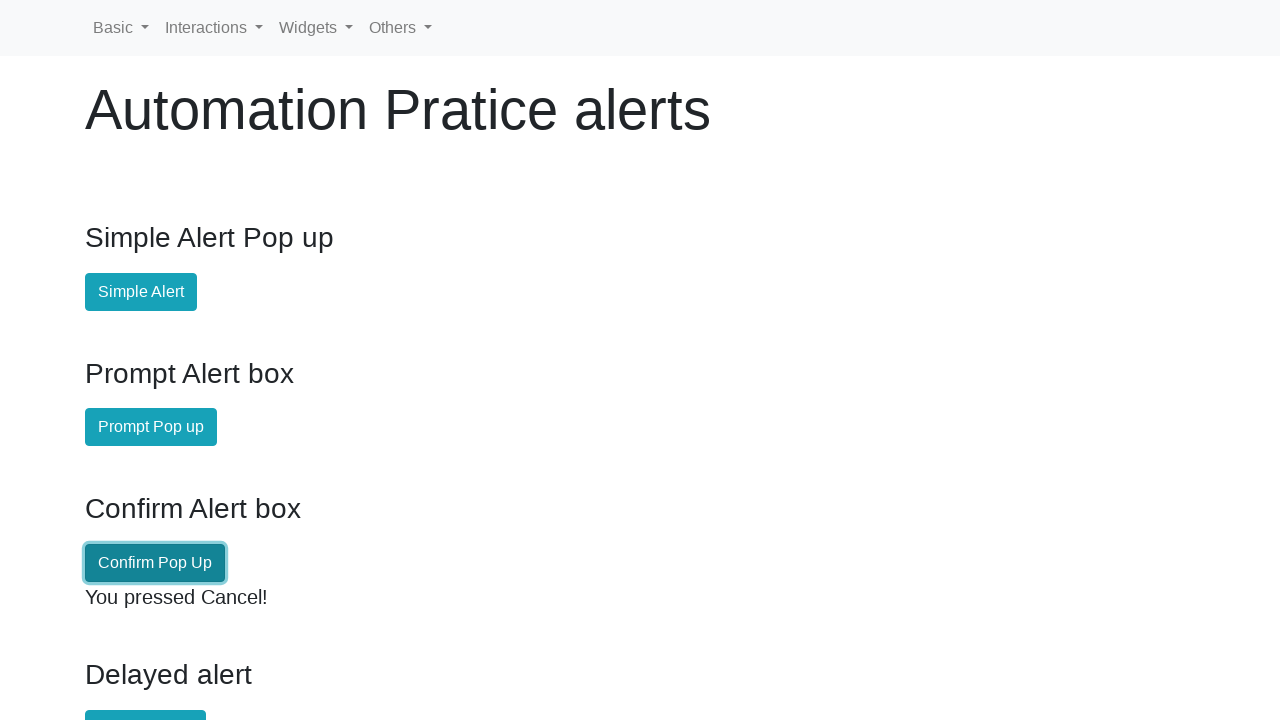

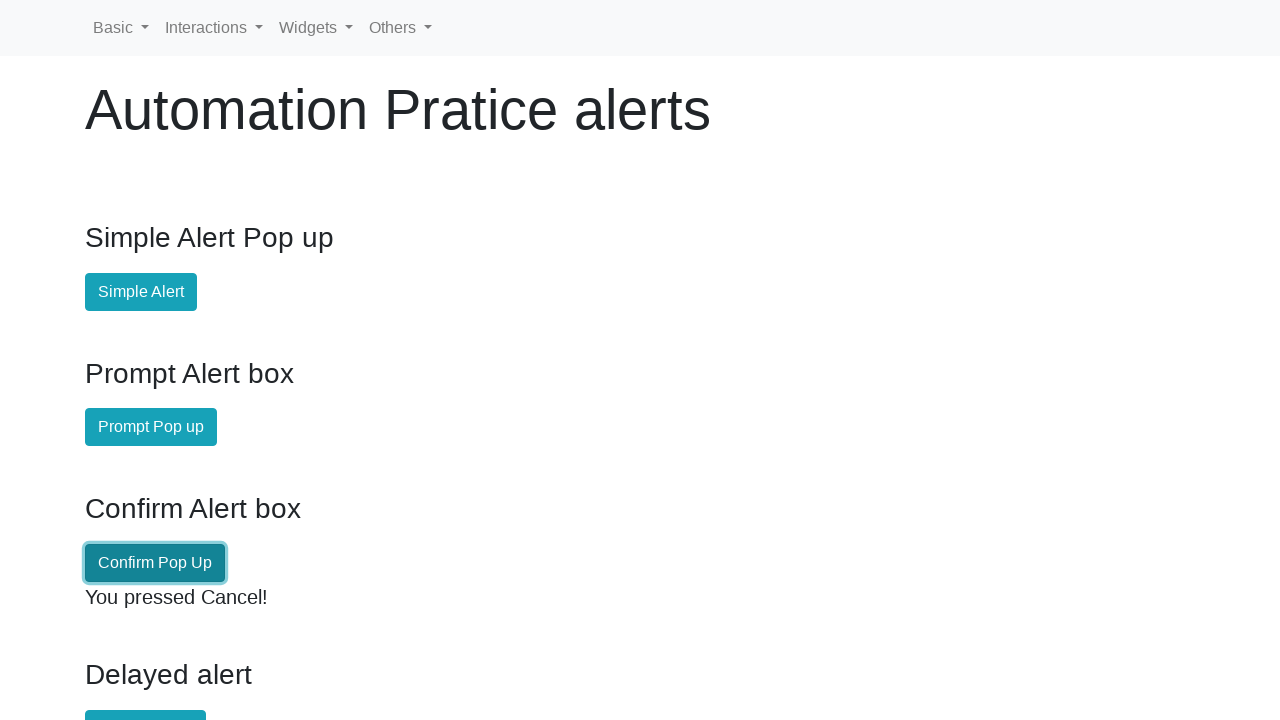